Navigates to the DemoBlaze store website and verifies the page title

Starting URL: https://www.demoblaze.com/

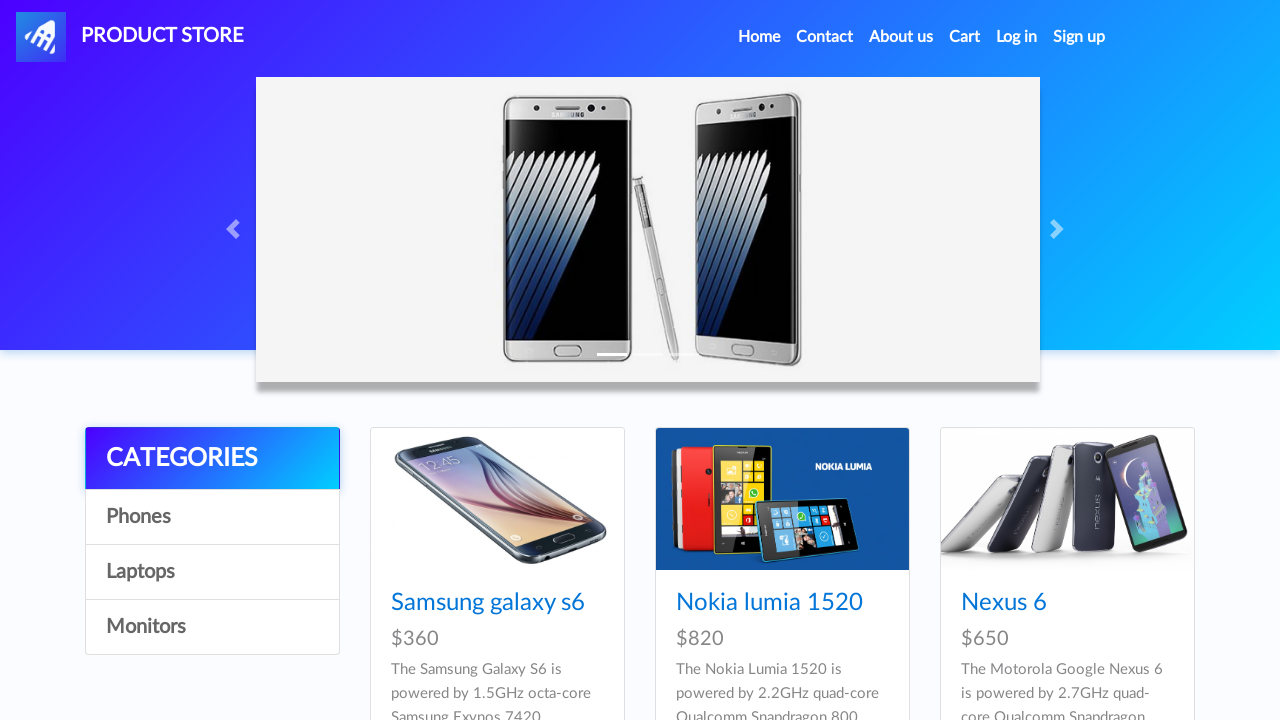

Verified page title is 'STORE'
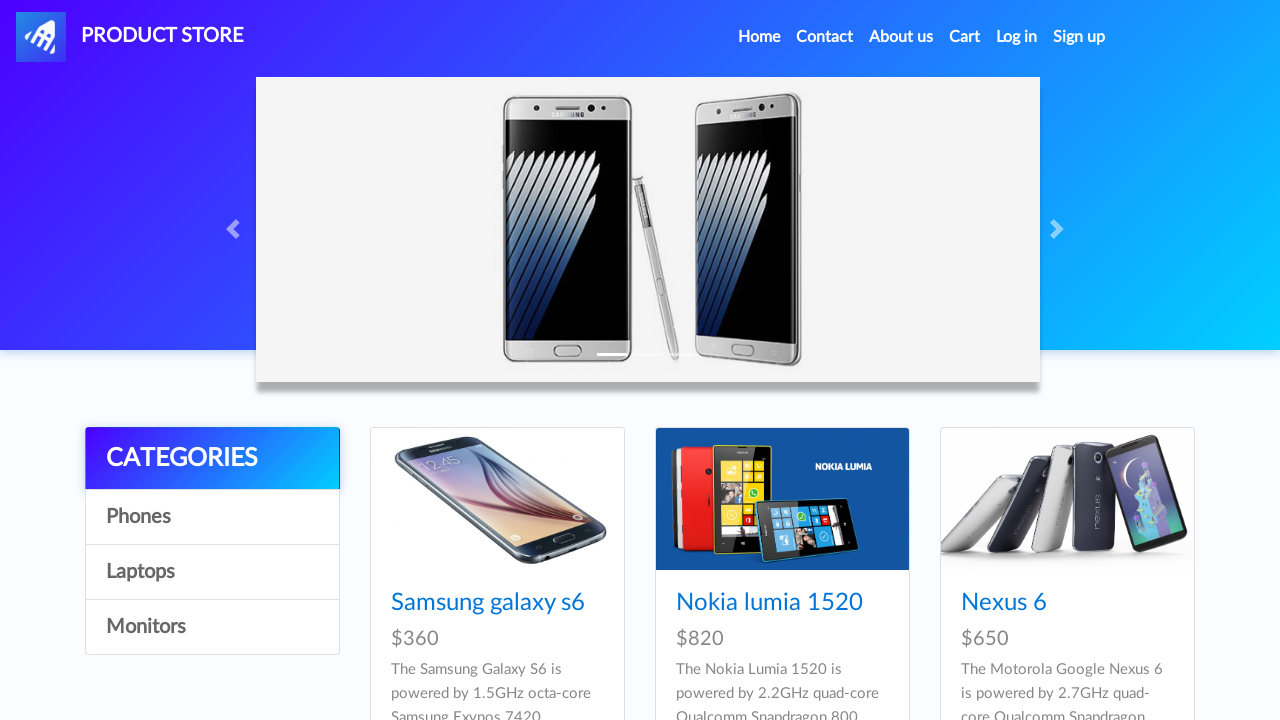

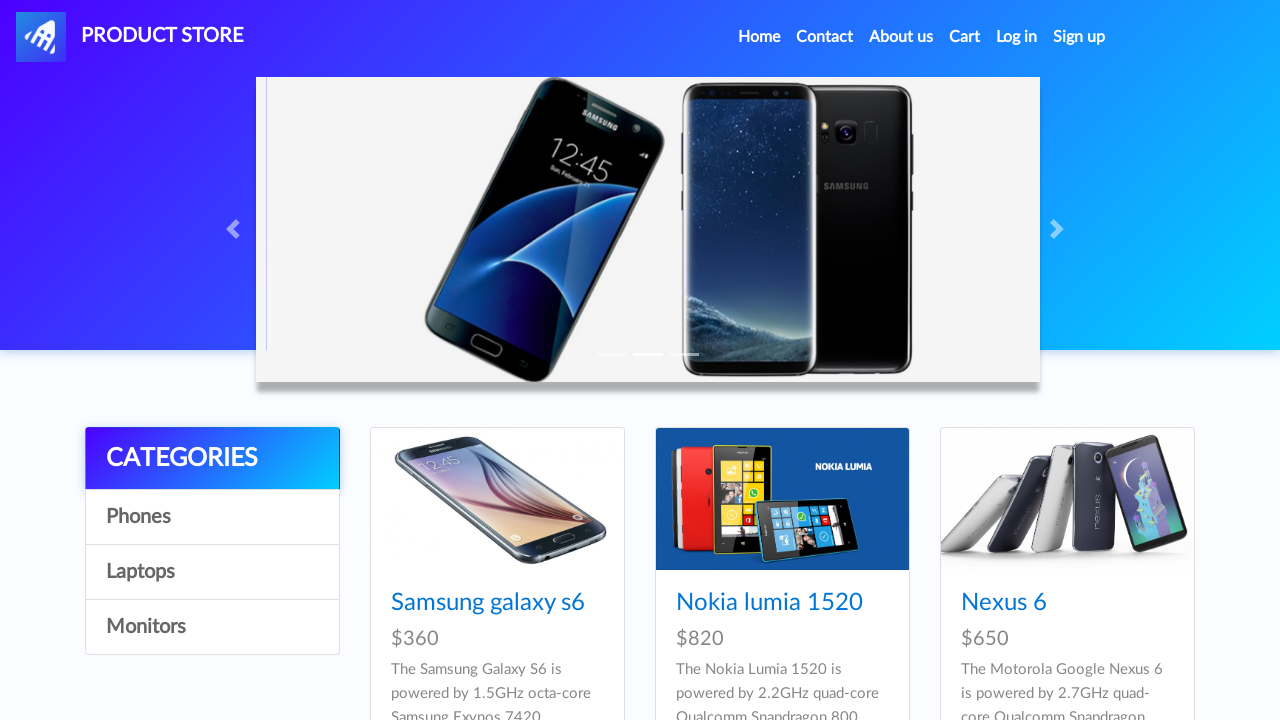